Tests a simple form by filling in first name, last name, city, and country fields using different element locator strategies, then submits the form by clicking a button.

Starting URL: http://suninjuly.github.io/simple_form_find_task.html

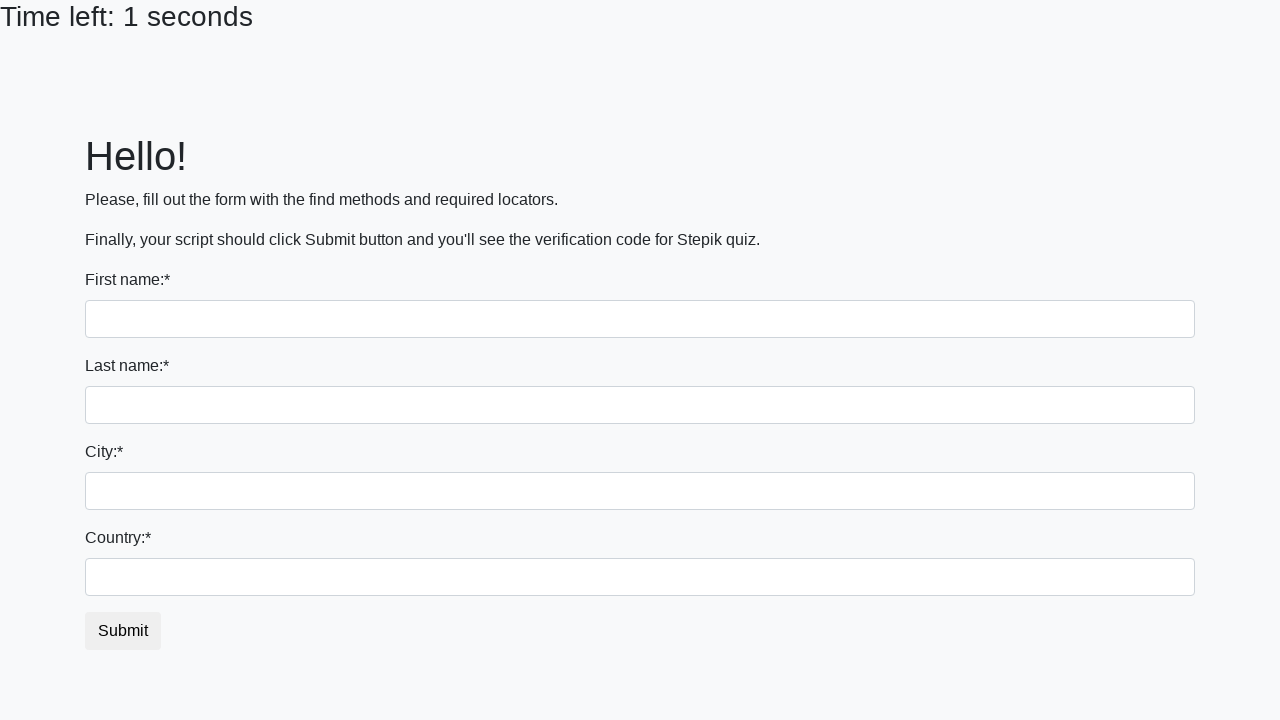

Filled first name field with 'Ivan' using tag name locator on input >> nth=0
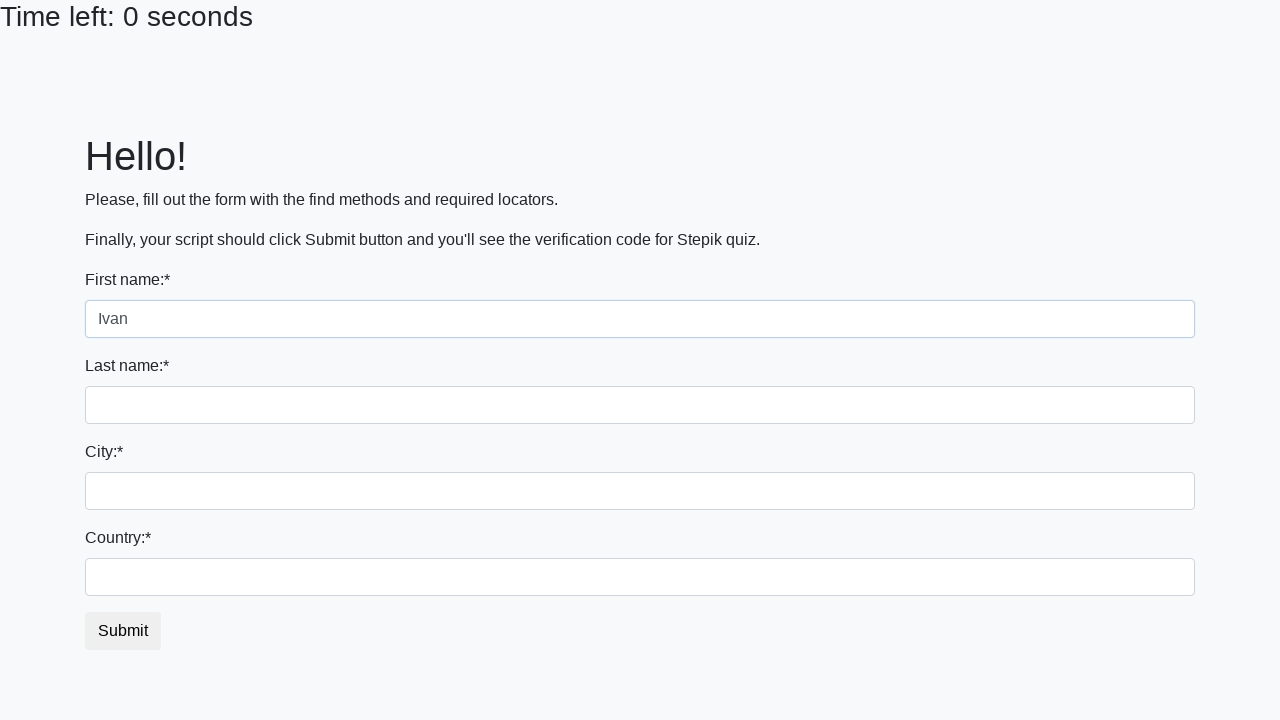

Filled last name field with 'Petrov' using name attribute on input[name='last_name']
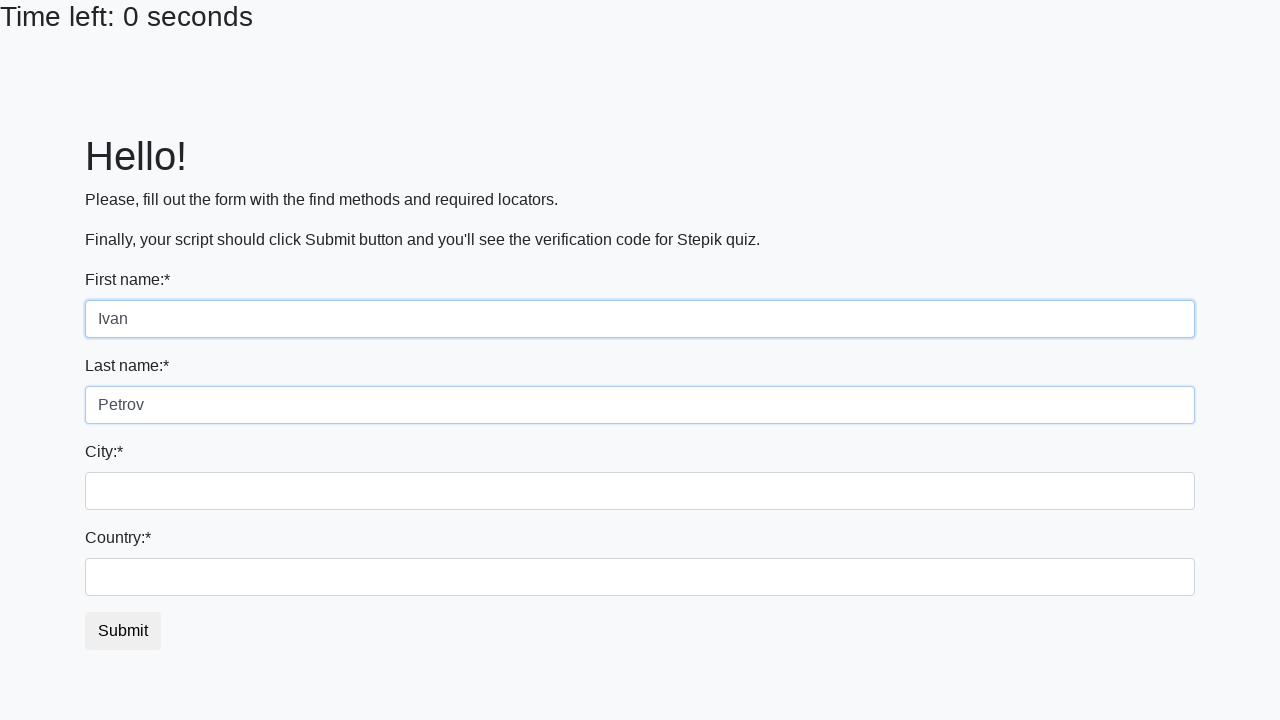

Filled city field with 'Smolensk' using class selector on .form-control.city
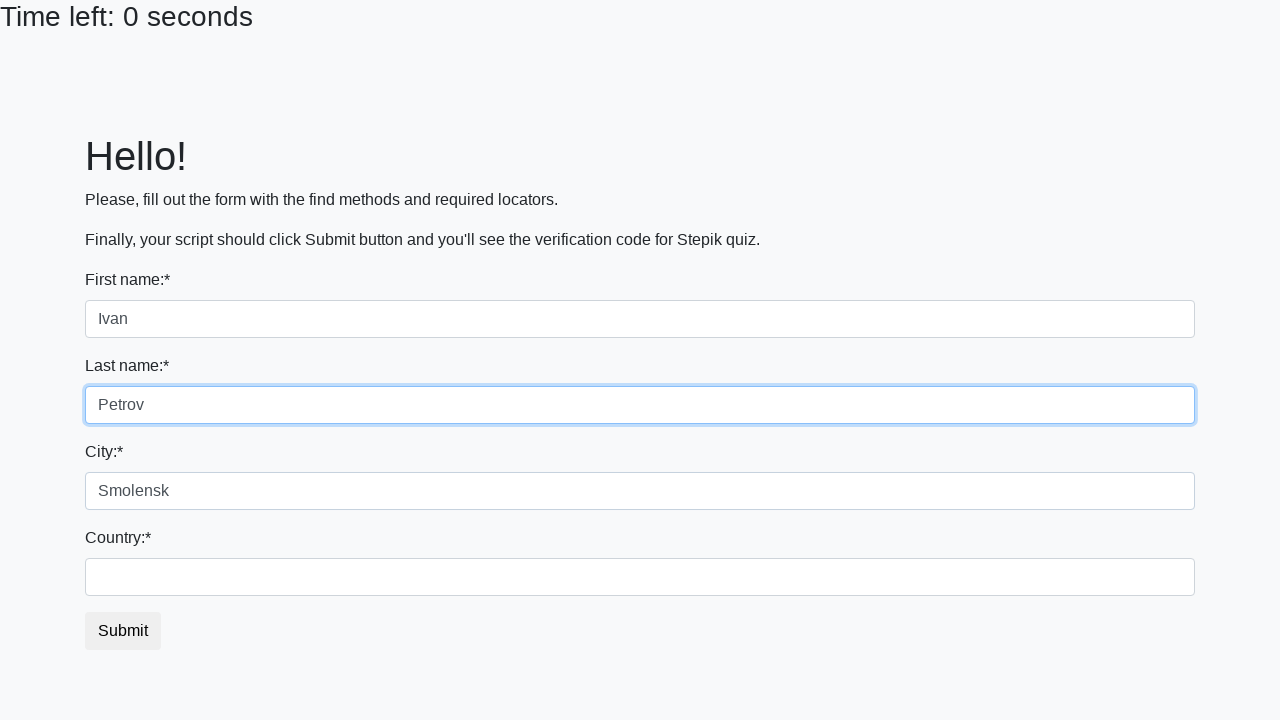

Filled country field with 'Russia' using ID selector on #country
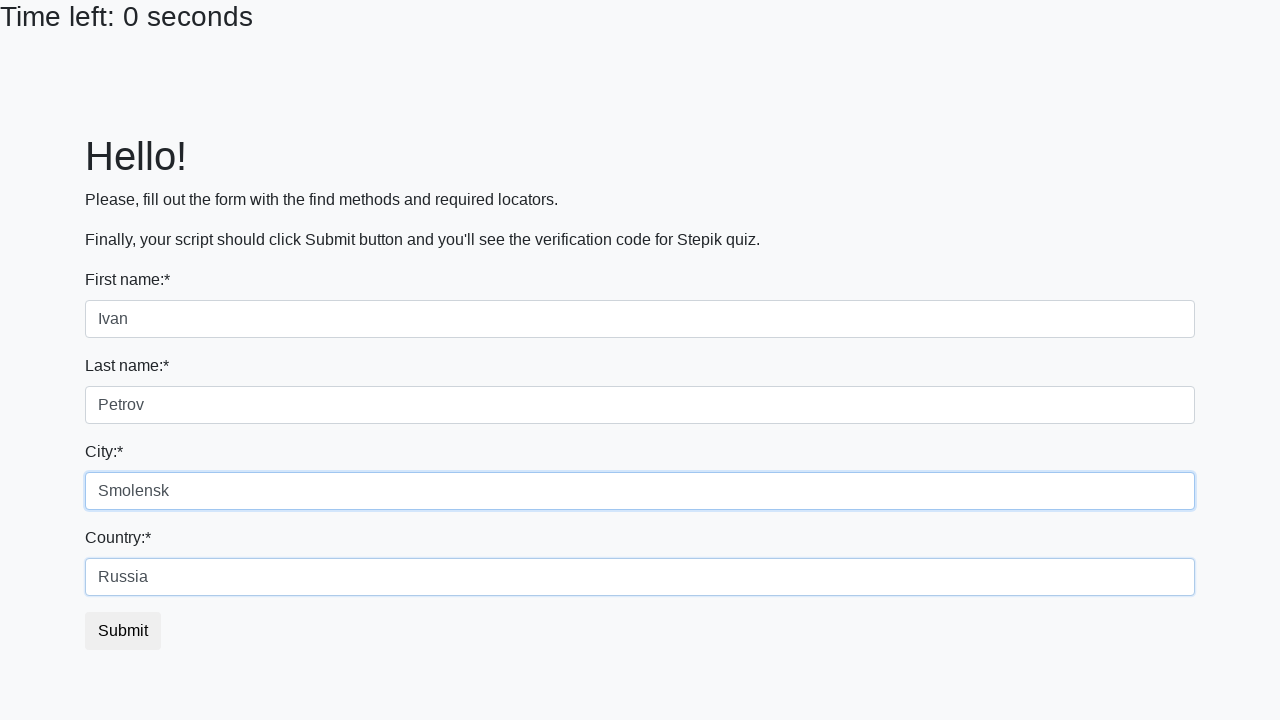

Clicked submit button to submit form at (123, 631) on button.btn
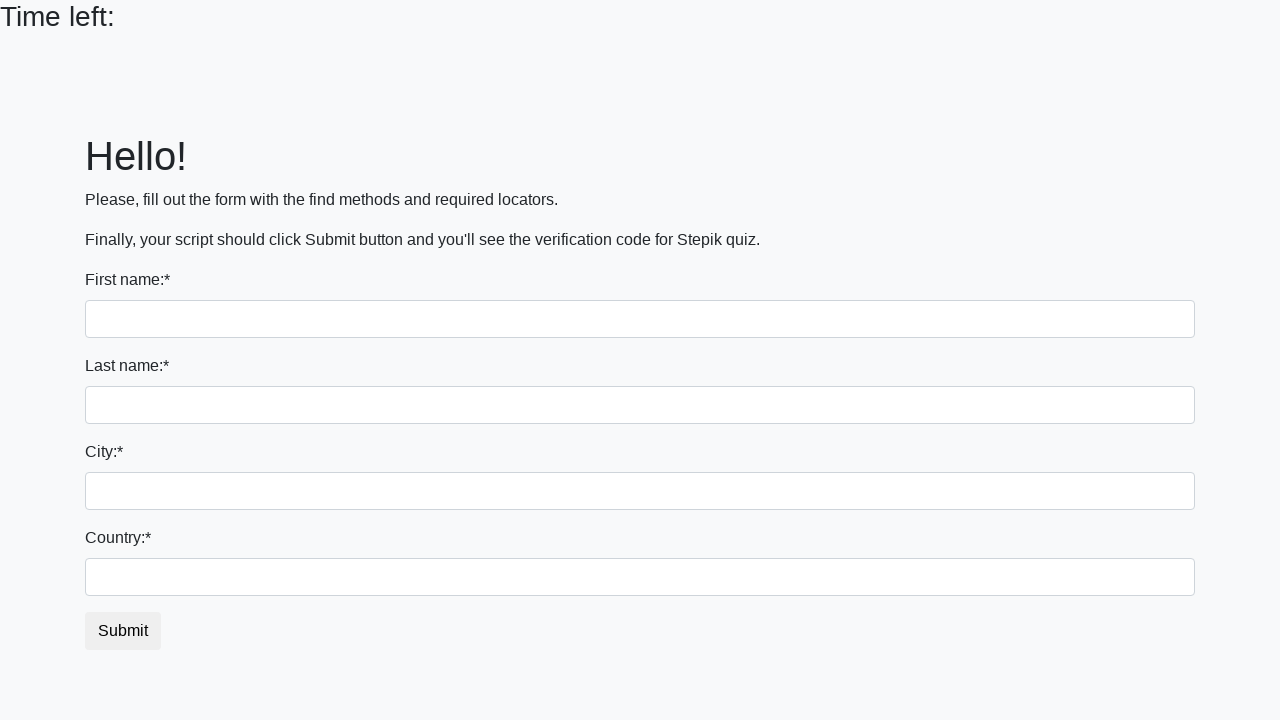

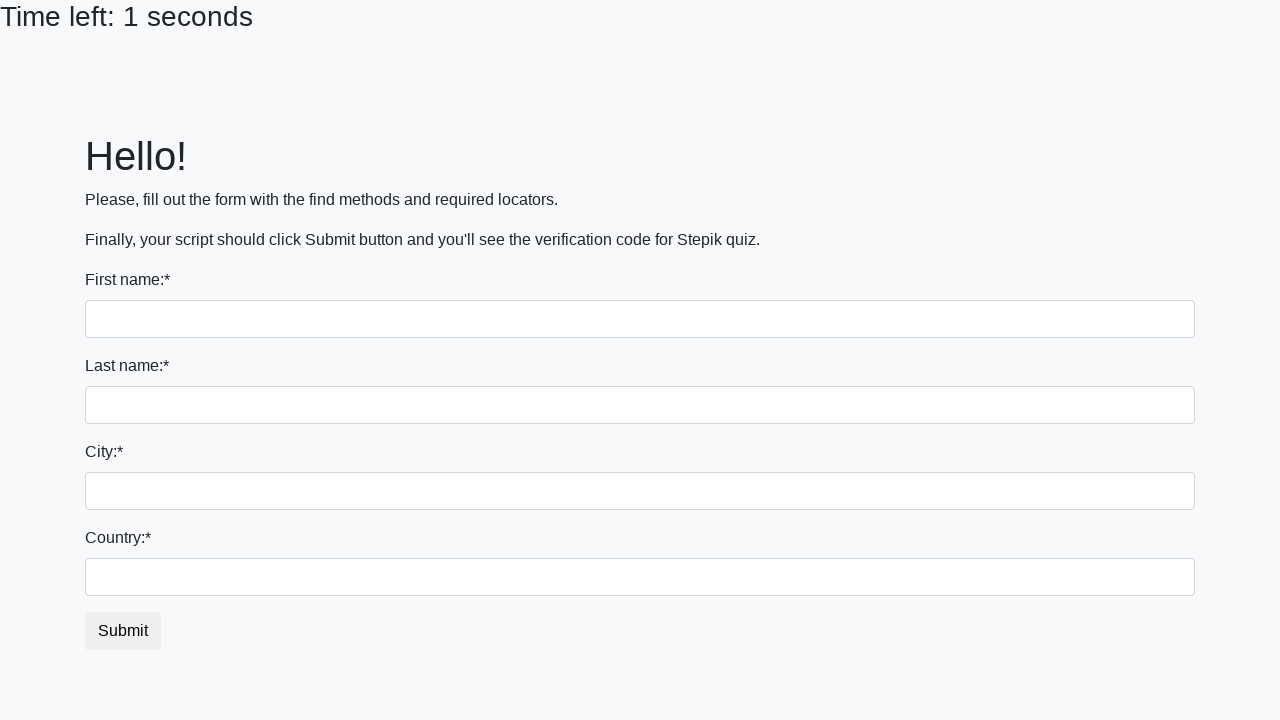